Navigates to a test automation practice page and verifies that a table with rows and columns is present and accessible on the page.

Starting URL: https://testautomationpractice.blogspot.com/

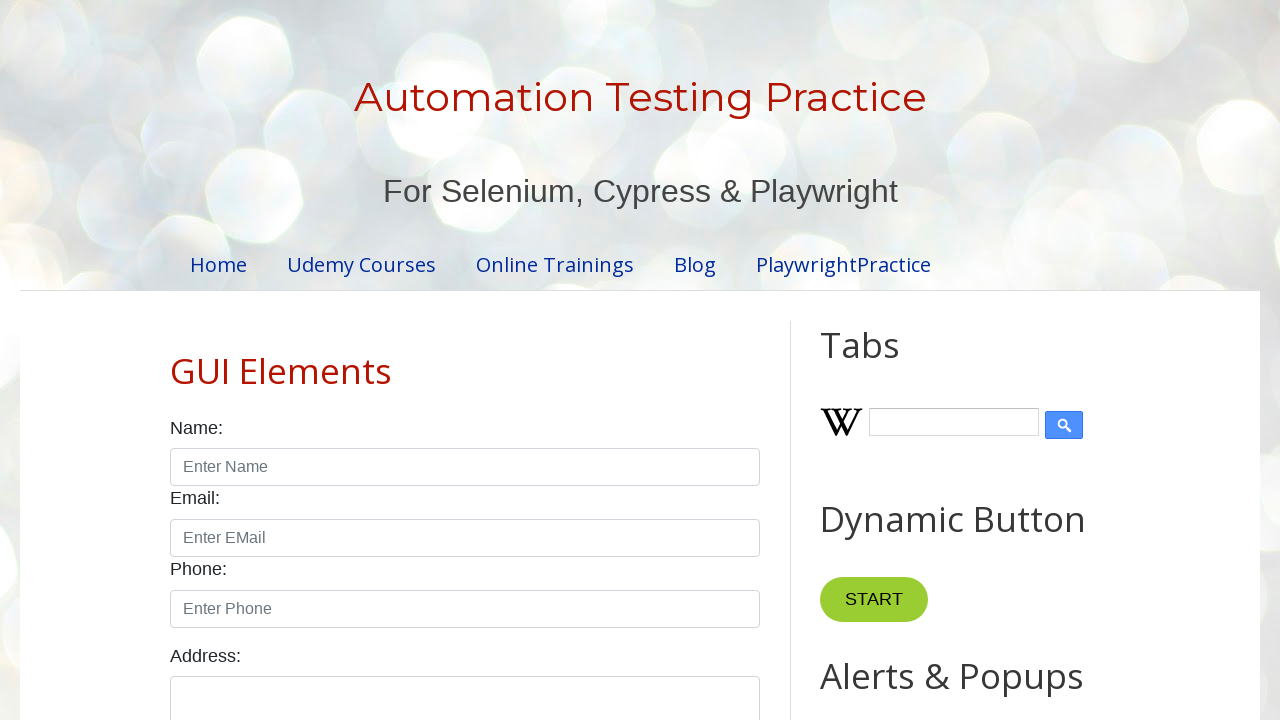

Navigated to test automation practice page
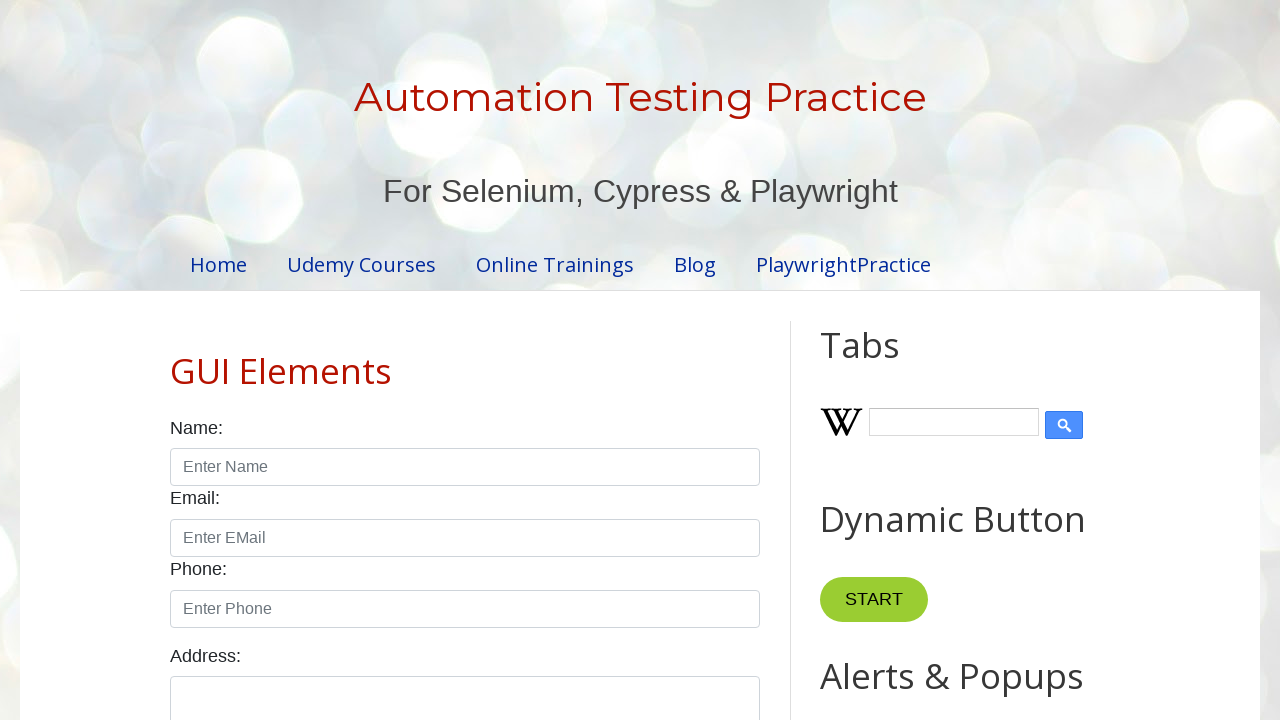

Table element is present on the page
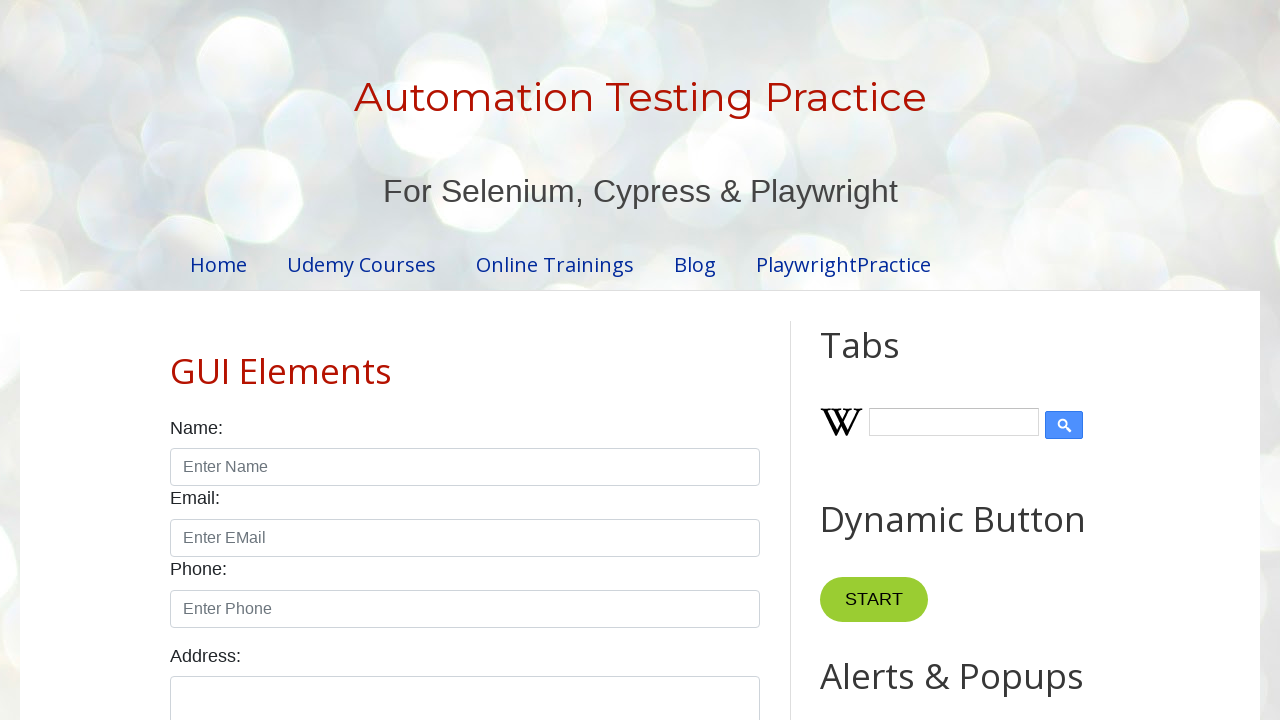

Table rows are present and accessible
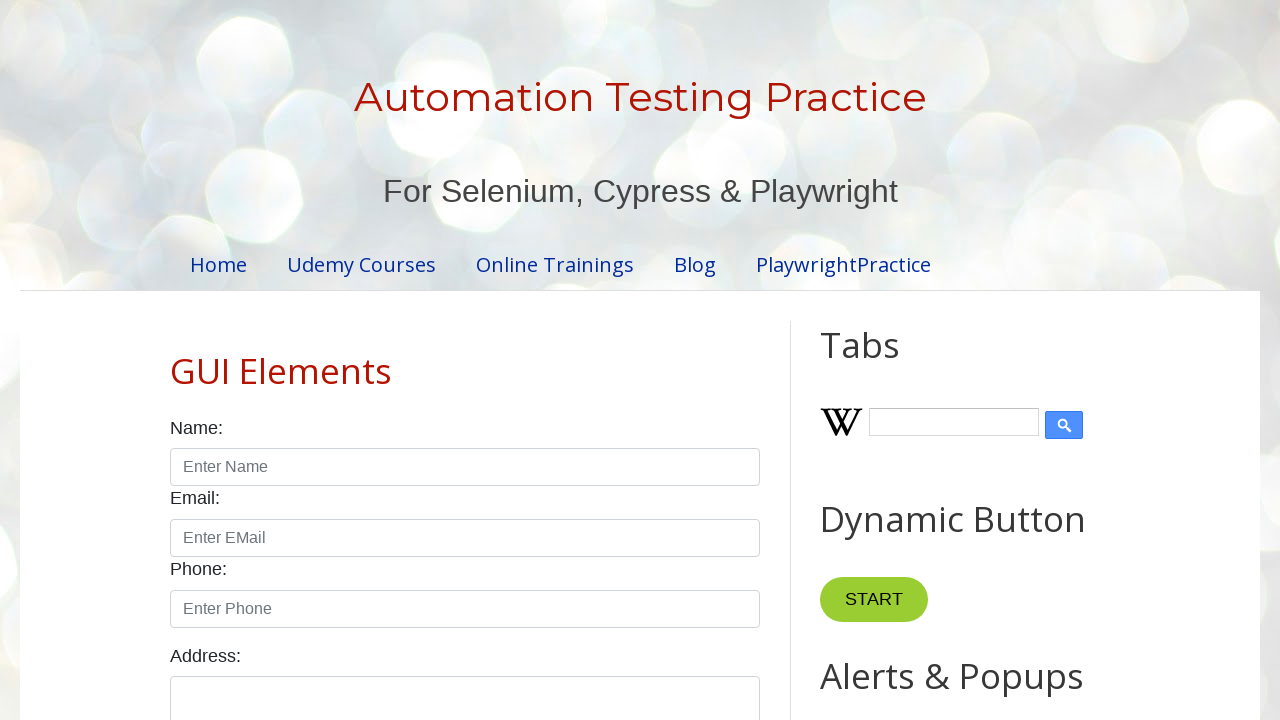

Table data cells are present within table rows
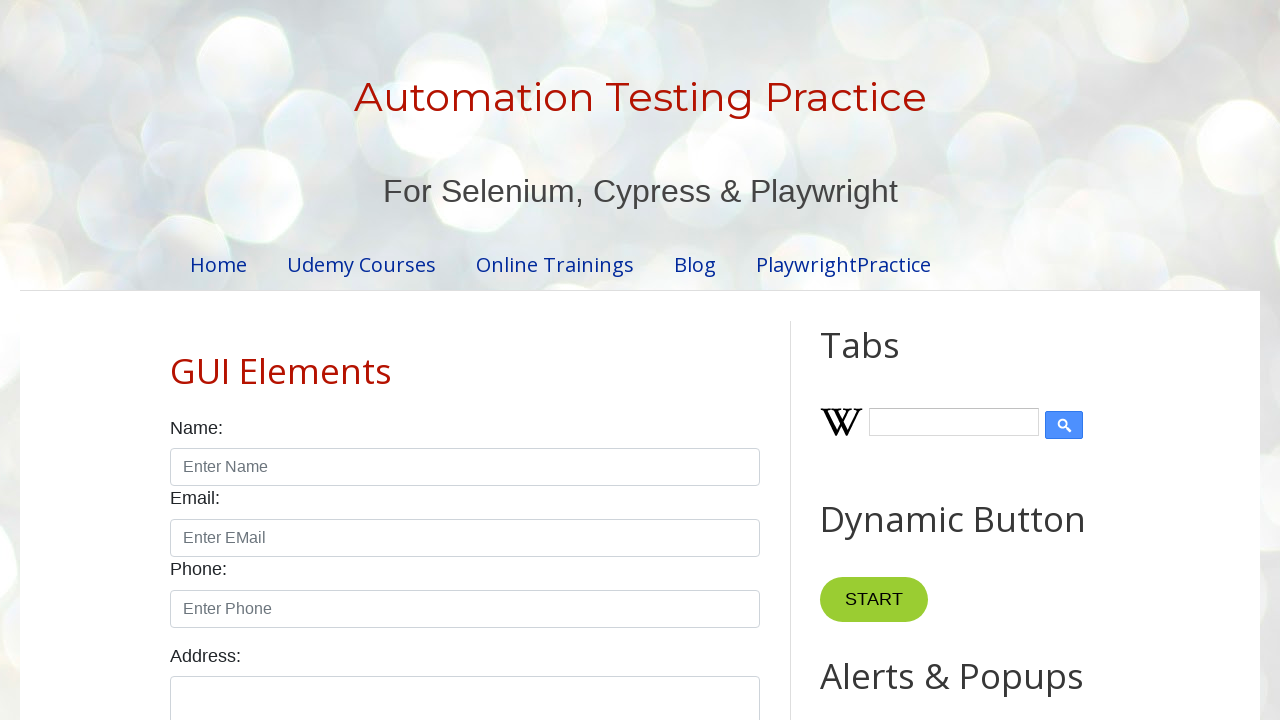

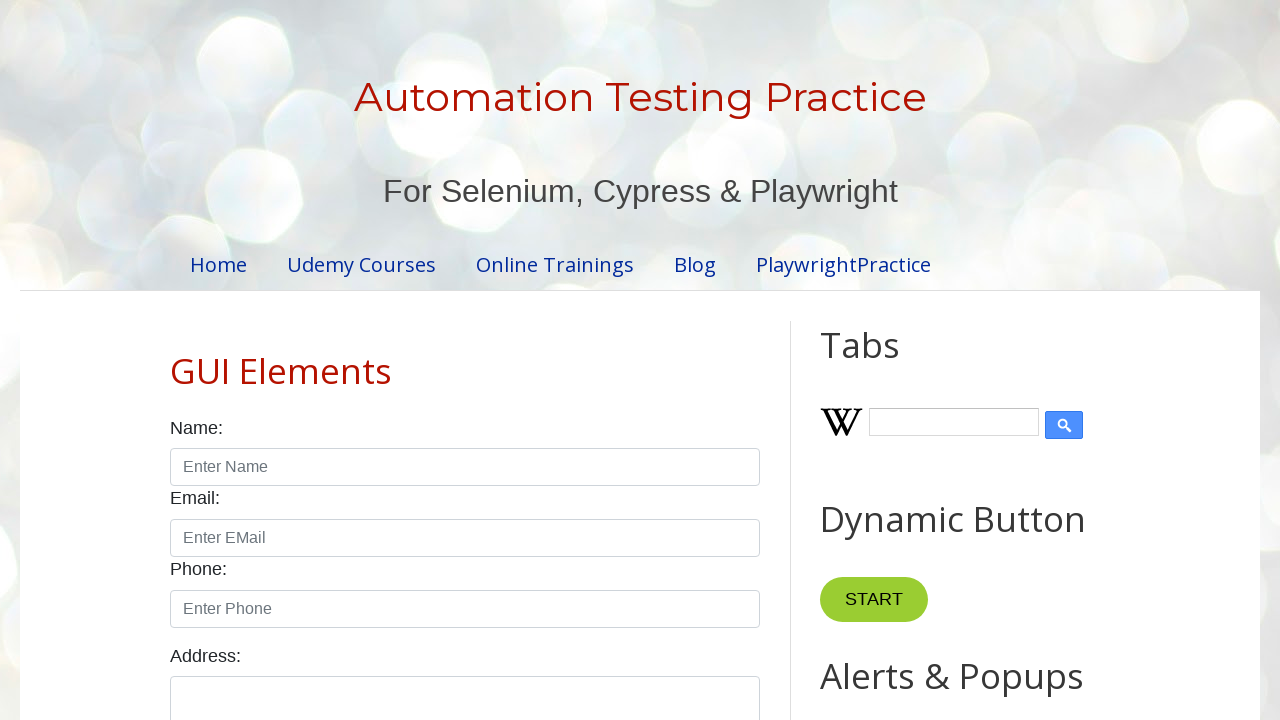